Tests scrolling functionality and verifies that the sum of values in a table matches the displayed total amount

Starting URL: https://rahulshettyacademy.com/AutomationPractice/

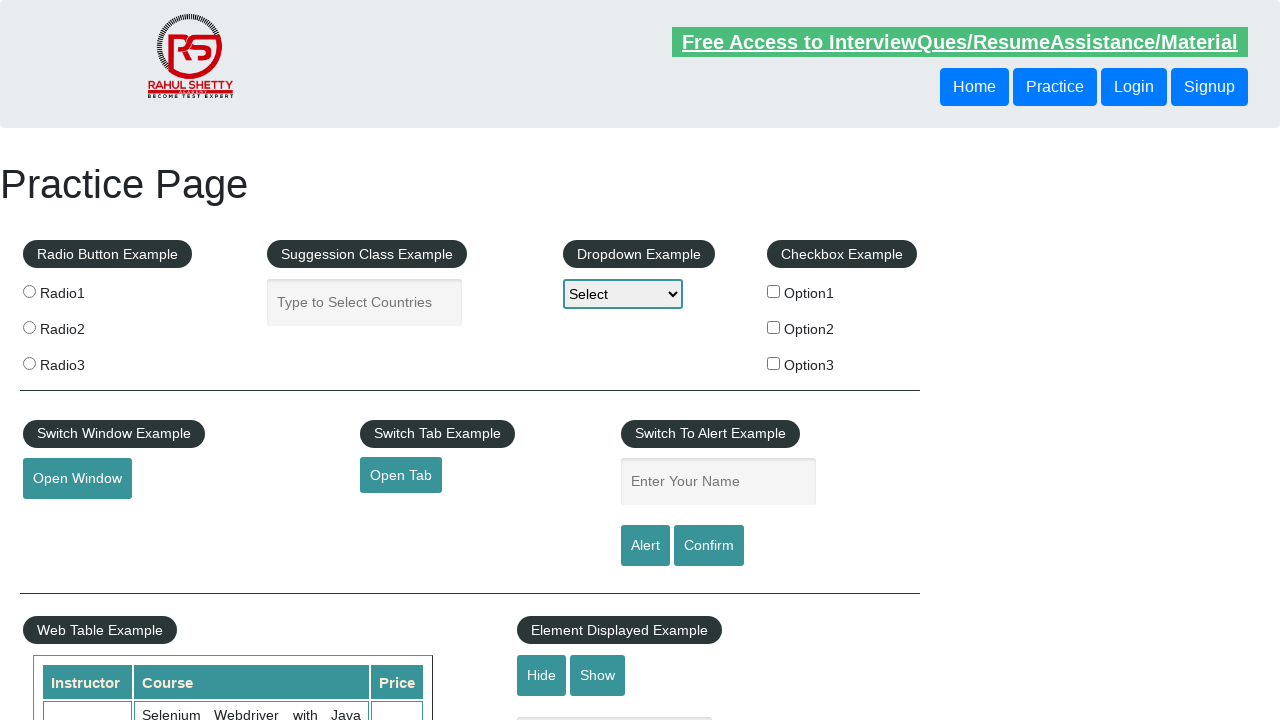

Scrolled down main page by 500 pixels
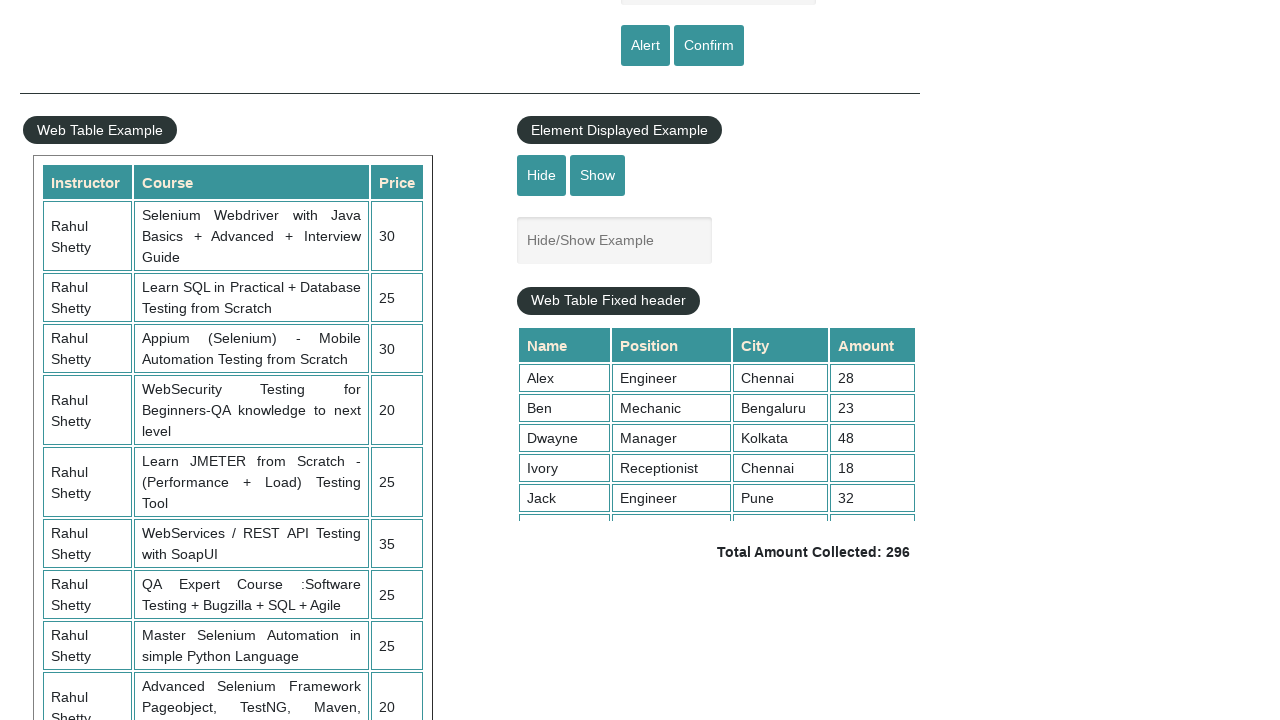

Waited 4000ms for table to become visible
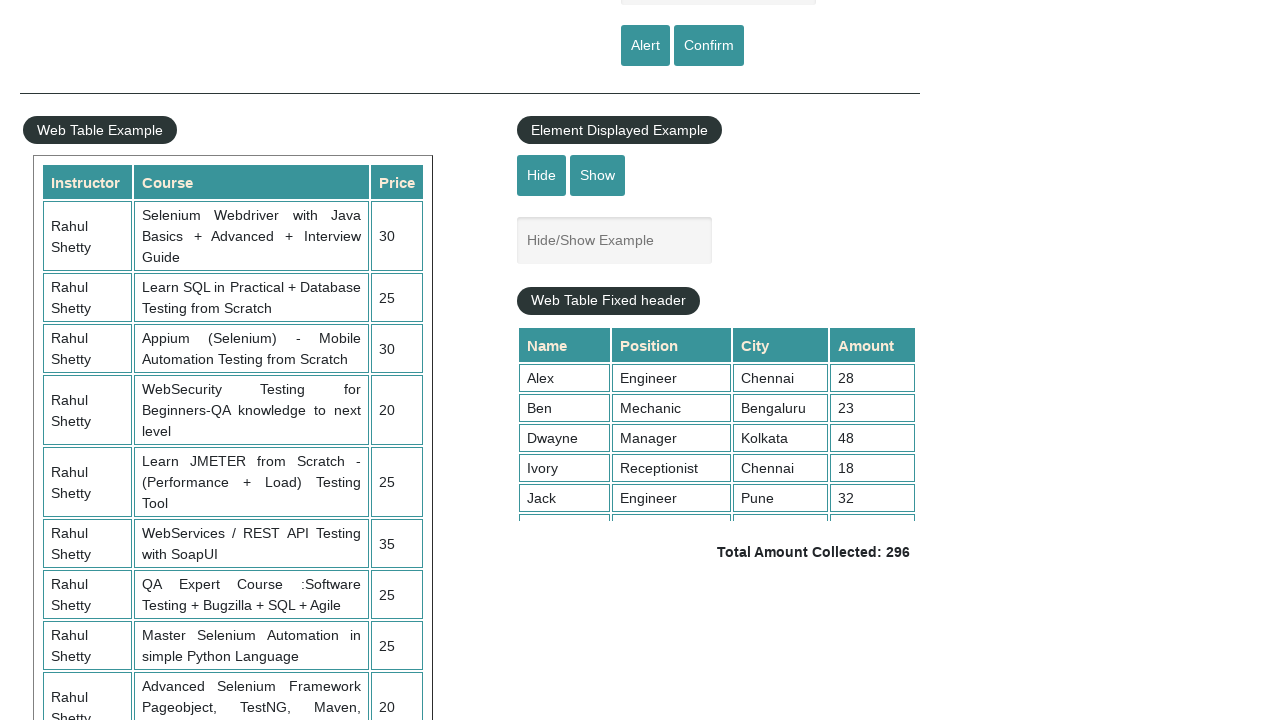

Scrolled within fixed header table by 500 pixels
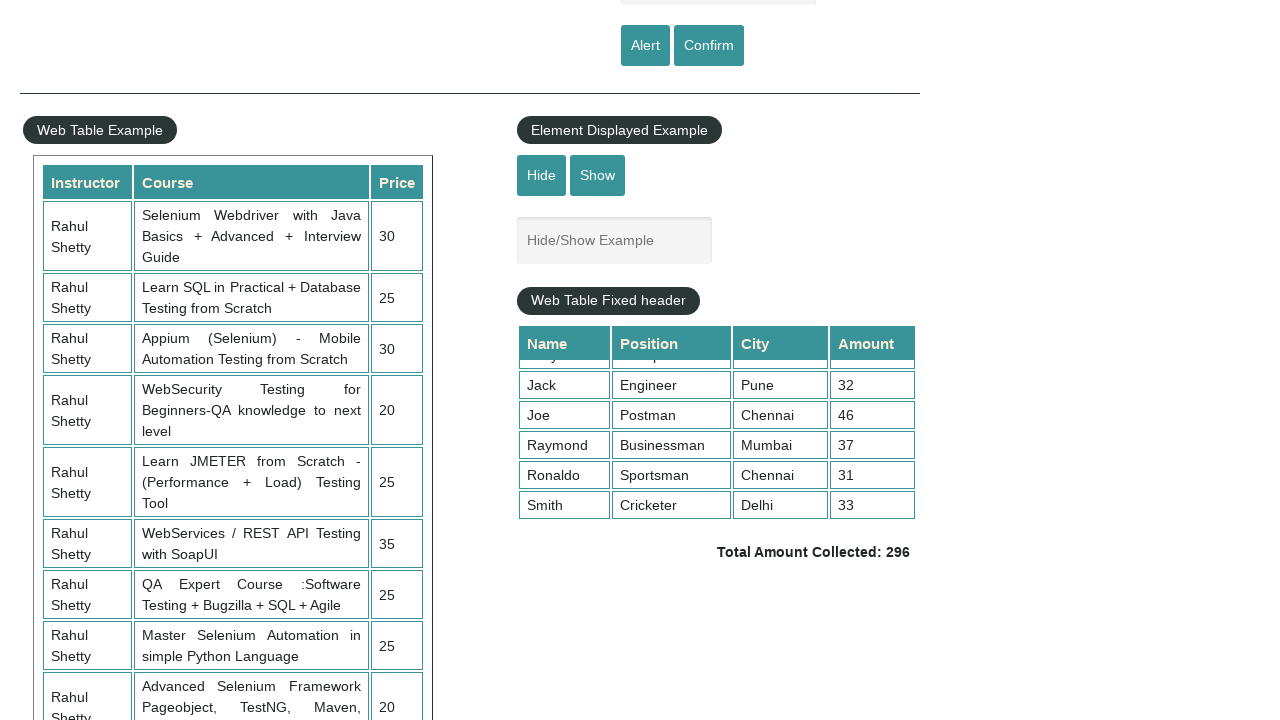

Retrieved all values from table column 4: ['28', '23', '48', '18', '32', '46', '37', '31', '33']
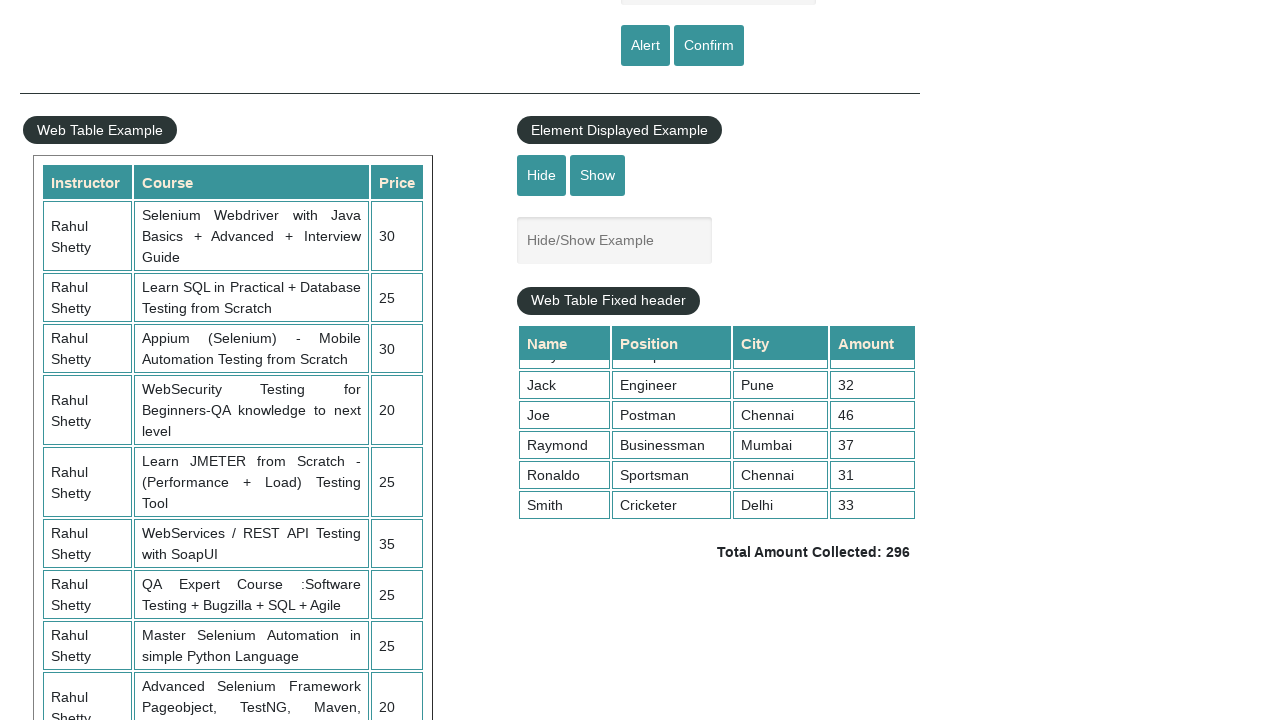

Calculated sum of table values: 296
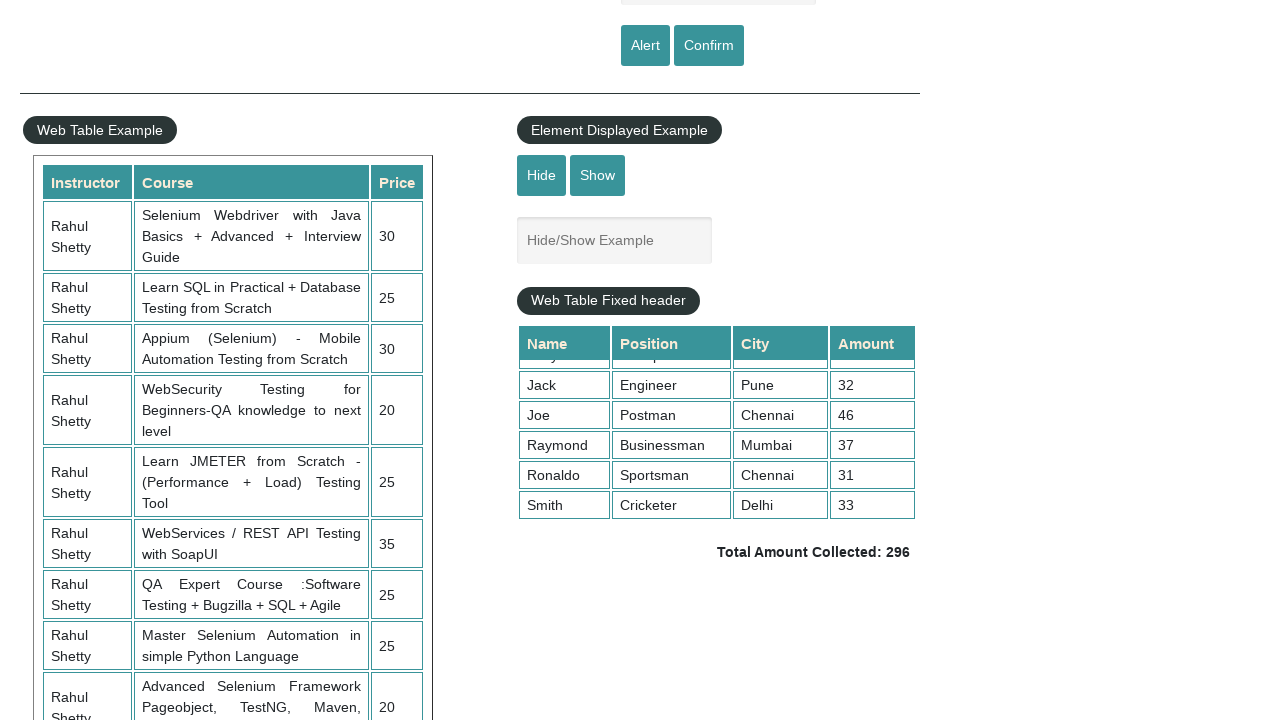

Retrieved displayed total amount text:  Total Amount Collected: 296 
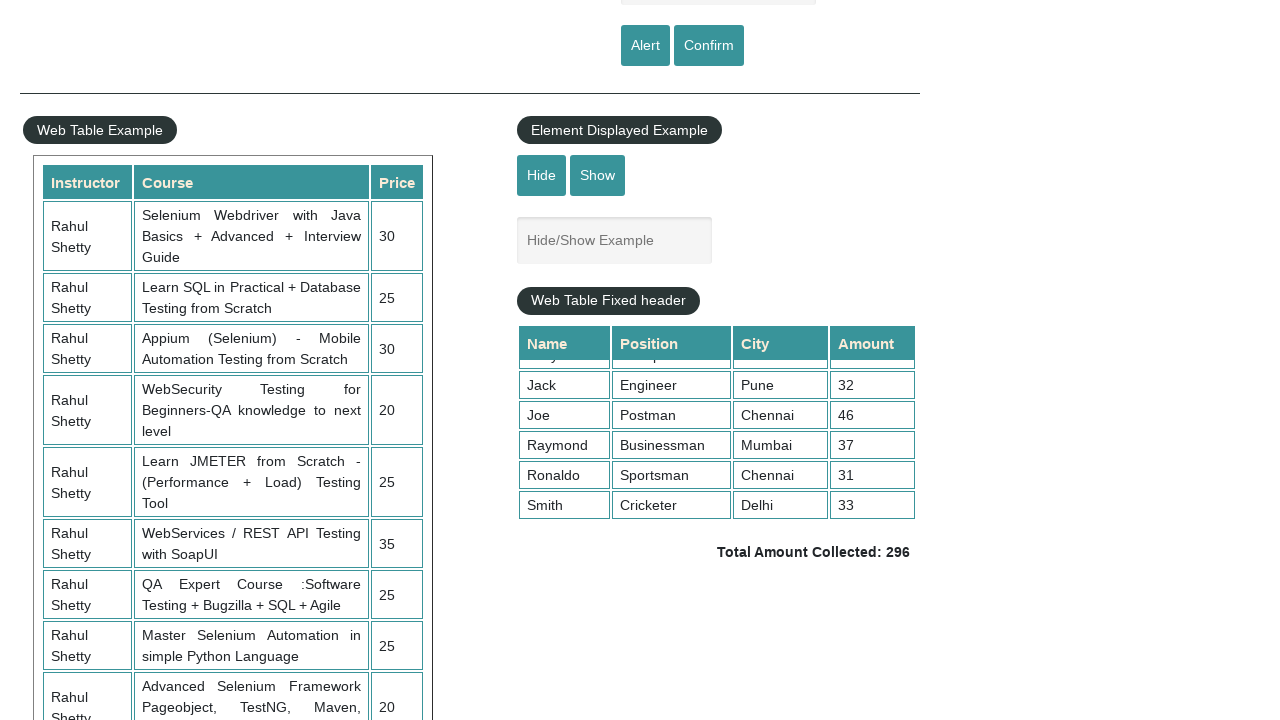

Parsed displayed total: 296
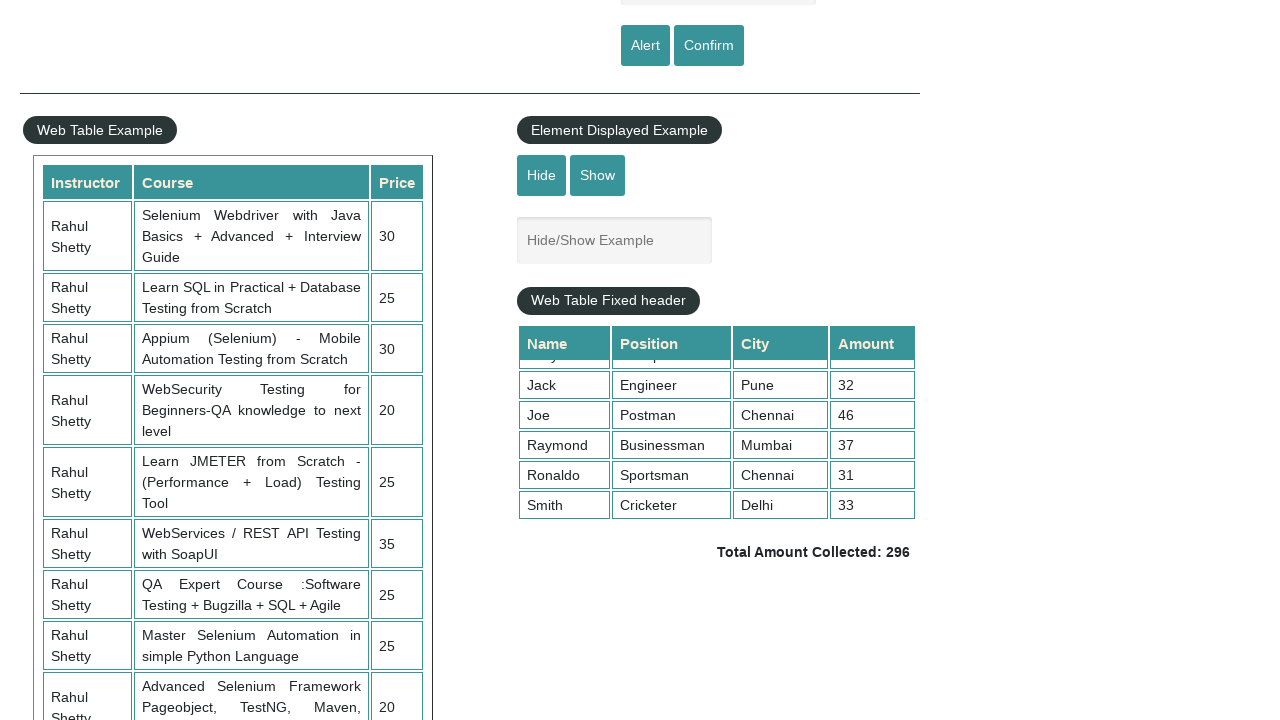

Verified that calculated sum 296 matches displayed total 296
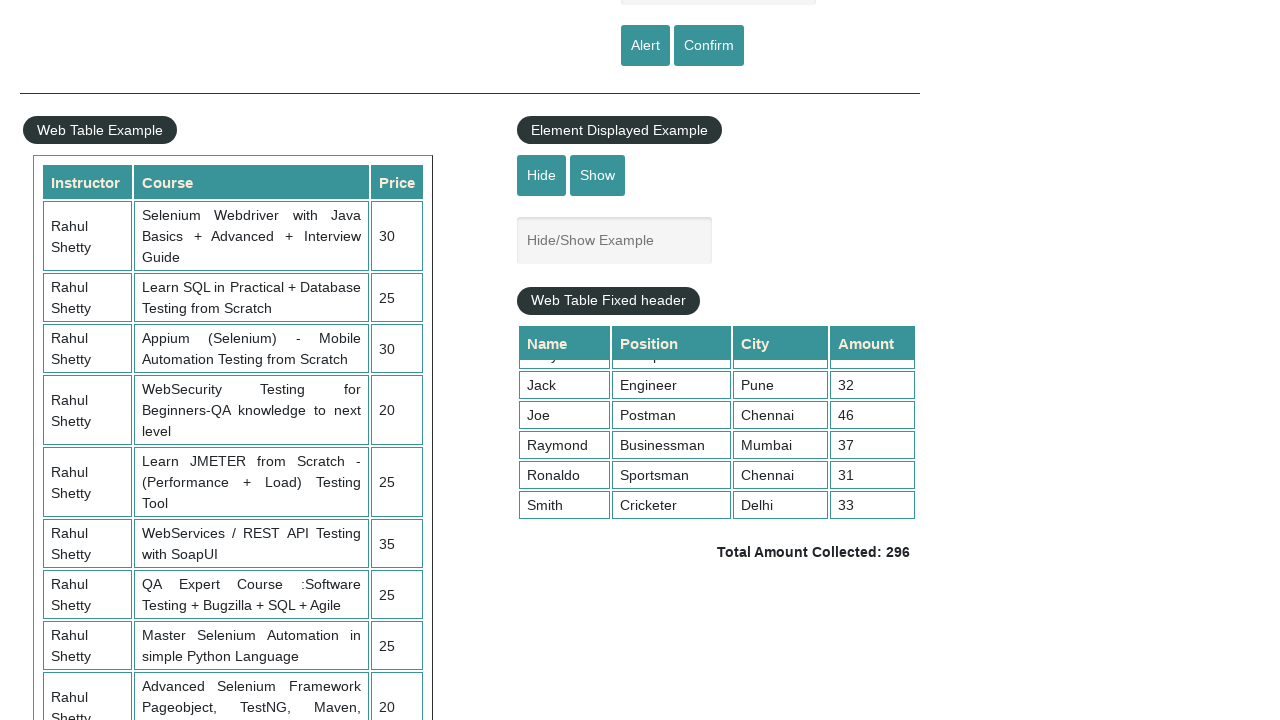

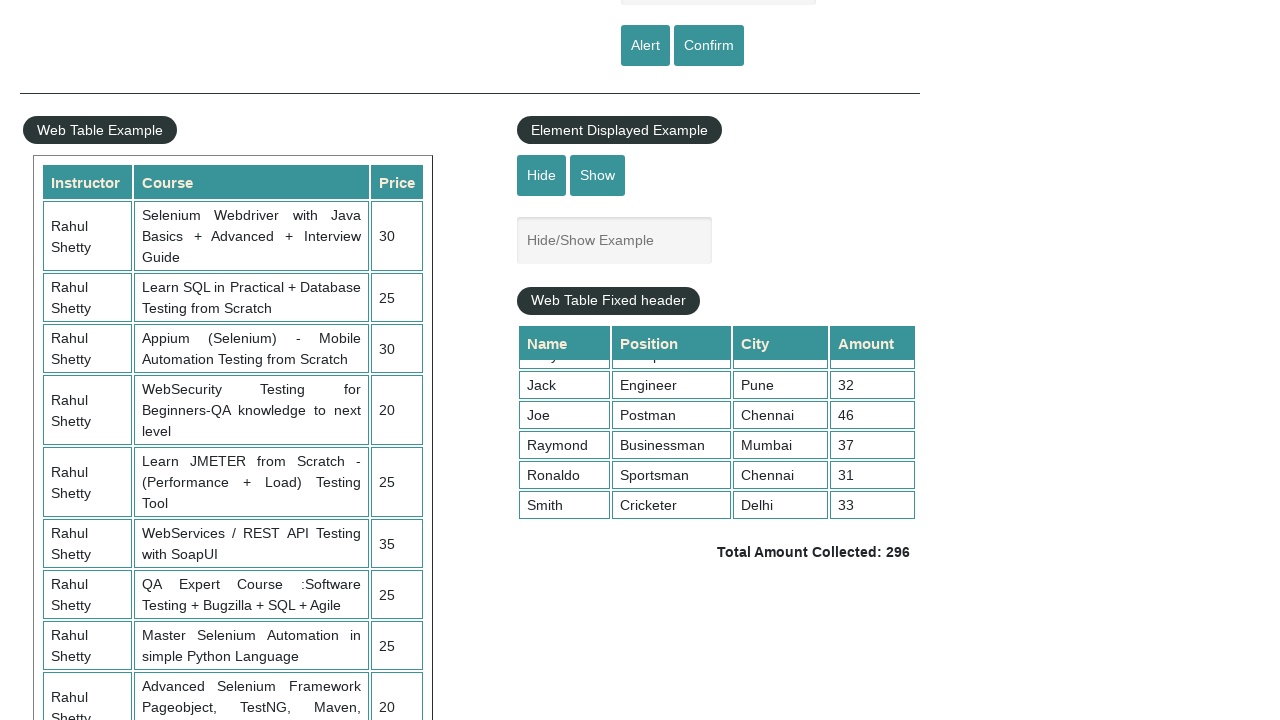